Tests a form submission by filling in first name, selecting from a dropdown menu, entering a date, and clicking submit

Starting URL: https://formy-project.herokuapp.com/form

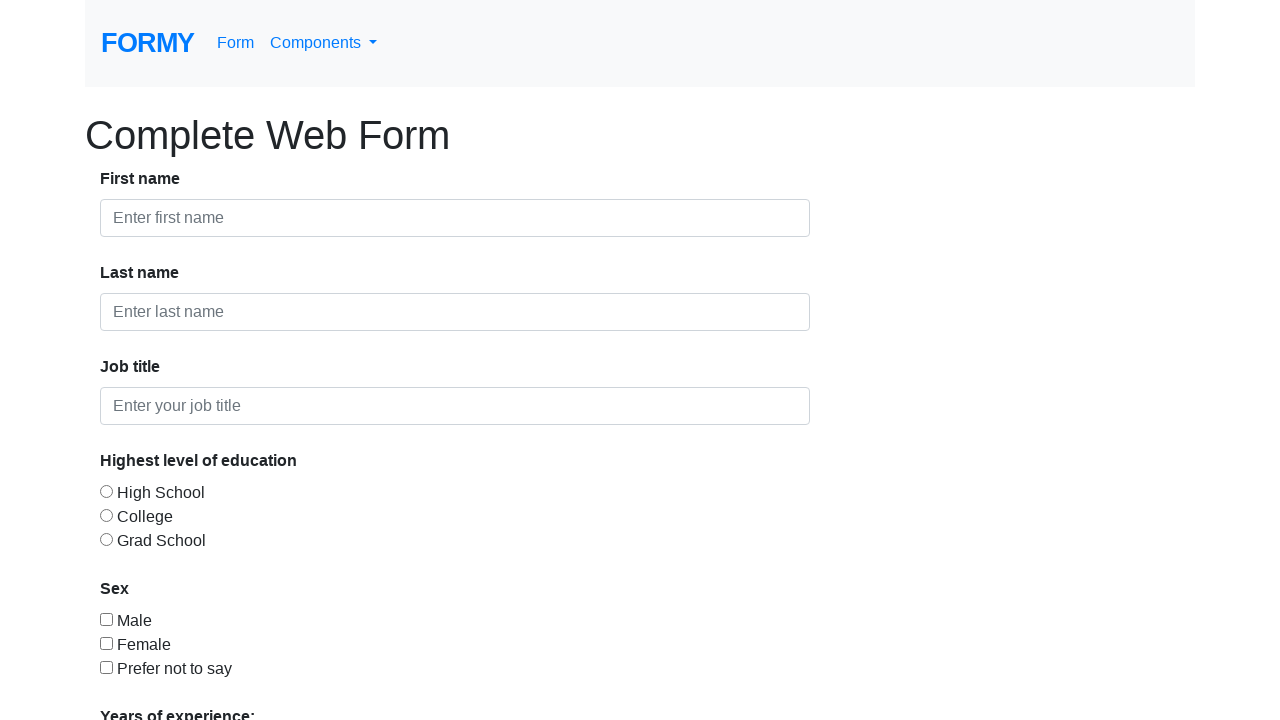

Filled first name field with 'Michael Johnson' on #first-name
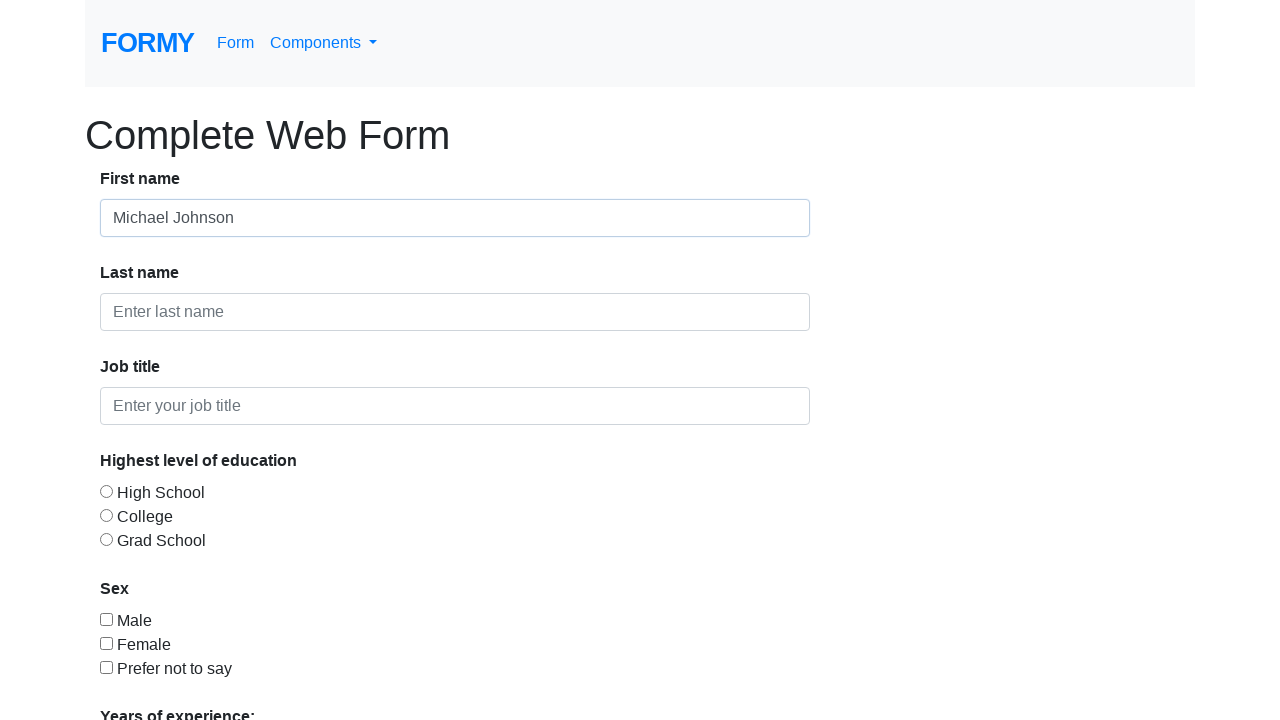

Selected option at index 2 from dropdown menu on #select-menu
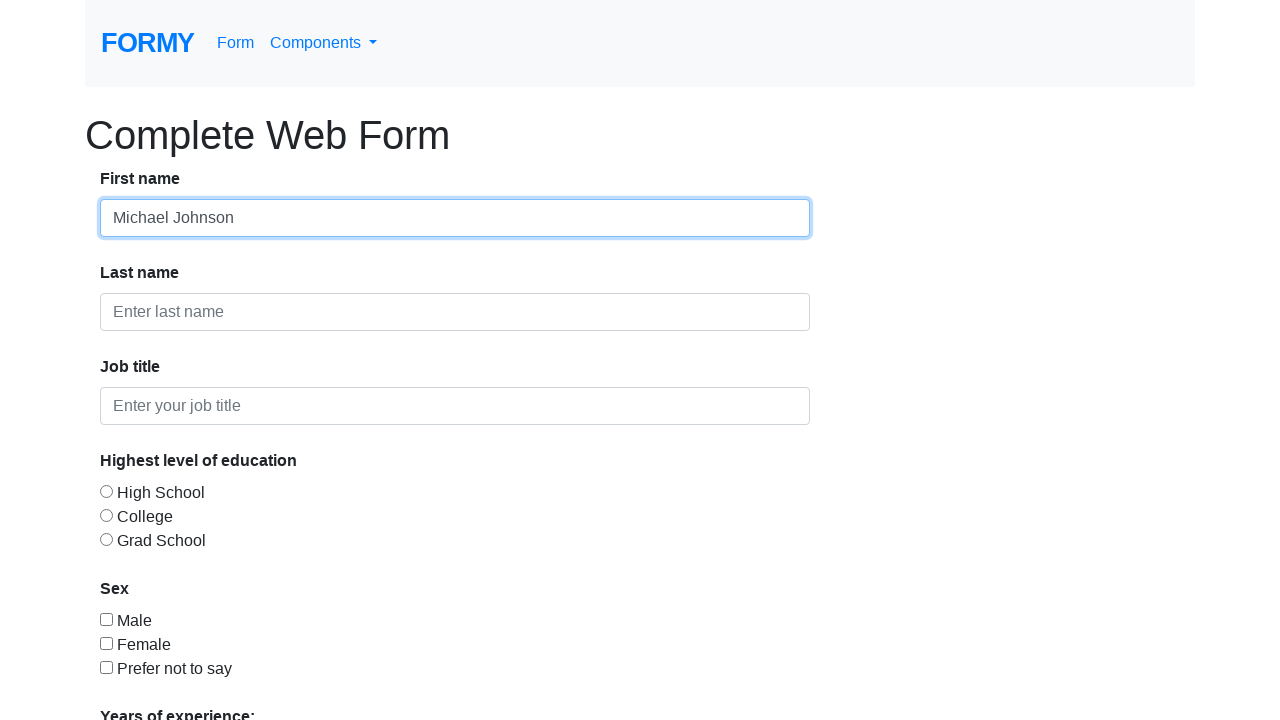

Filled date picker with '09/07/2021' on #datepicker
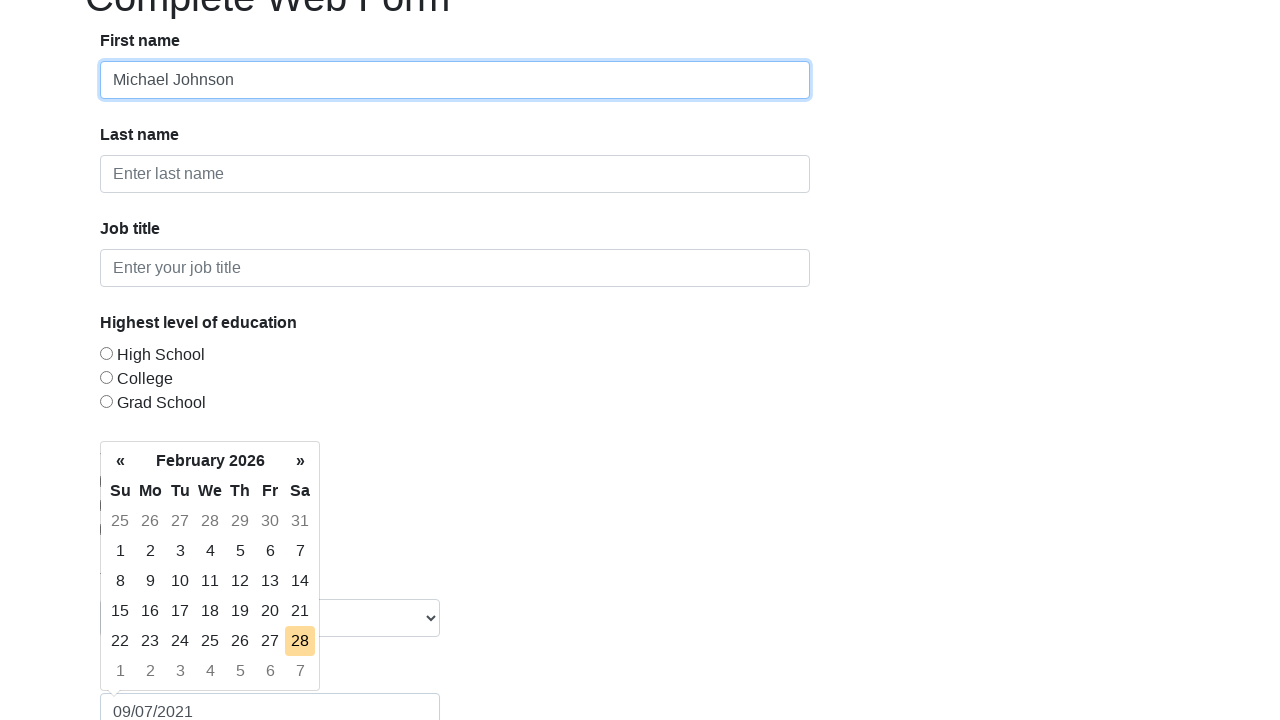

Clicked Submit button to submit the form at (148, 680) on xpath=//a[contains(text(),'Submit')]
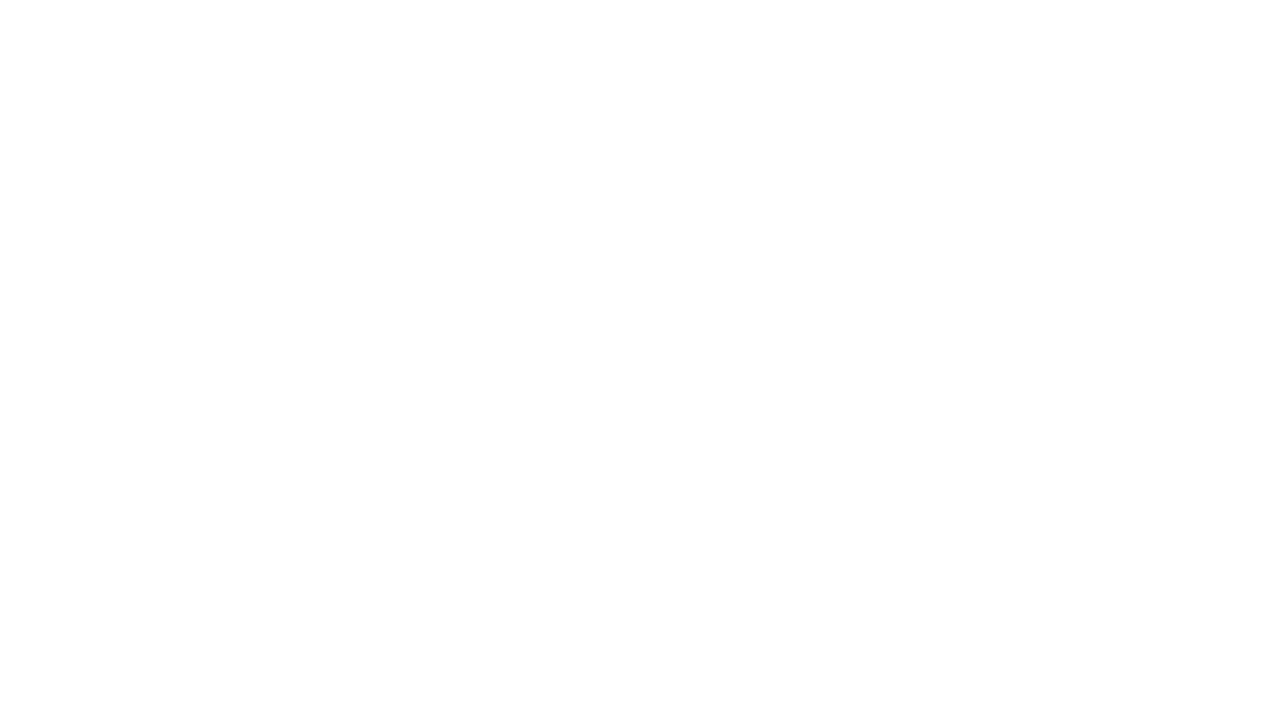

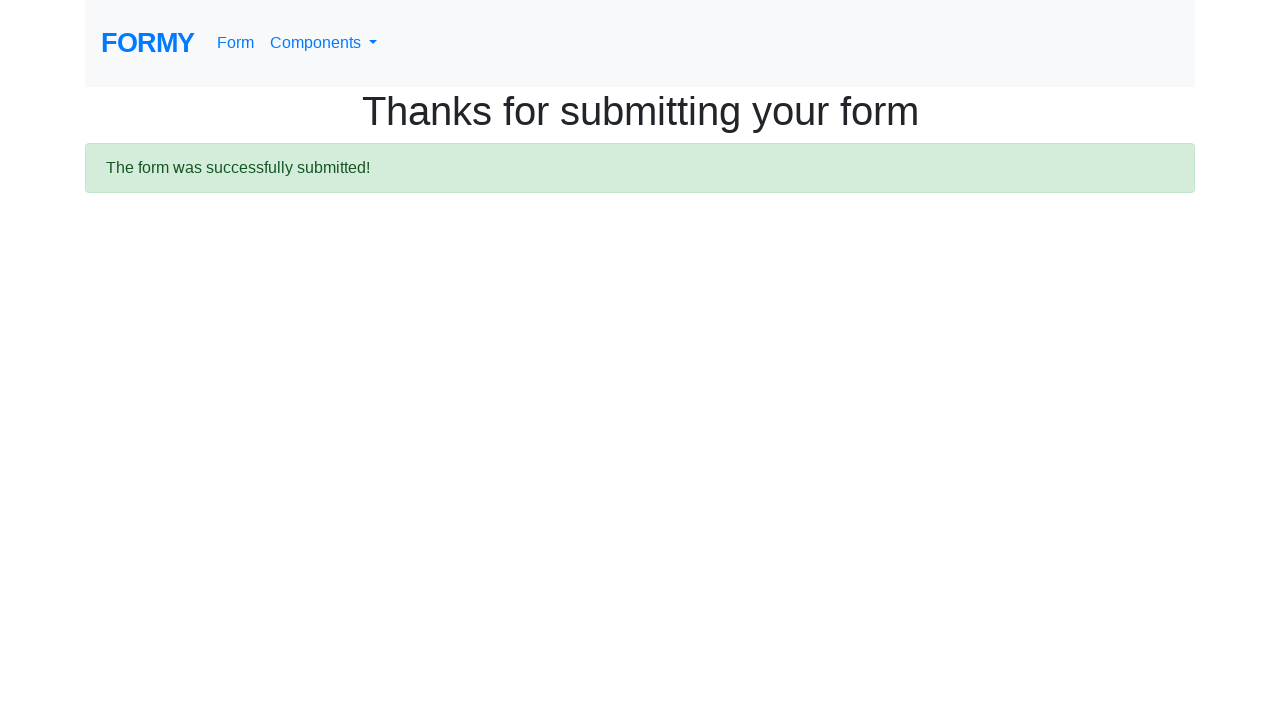